Tests hover functionality by moving the mouse over multiple figure elements to reveal hidden content, clicking on a revealed link, and pausing over each figure to observe the hover effects.

Starting URL: http://the-internet.herokuapp.com/hovers

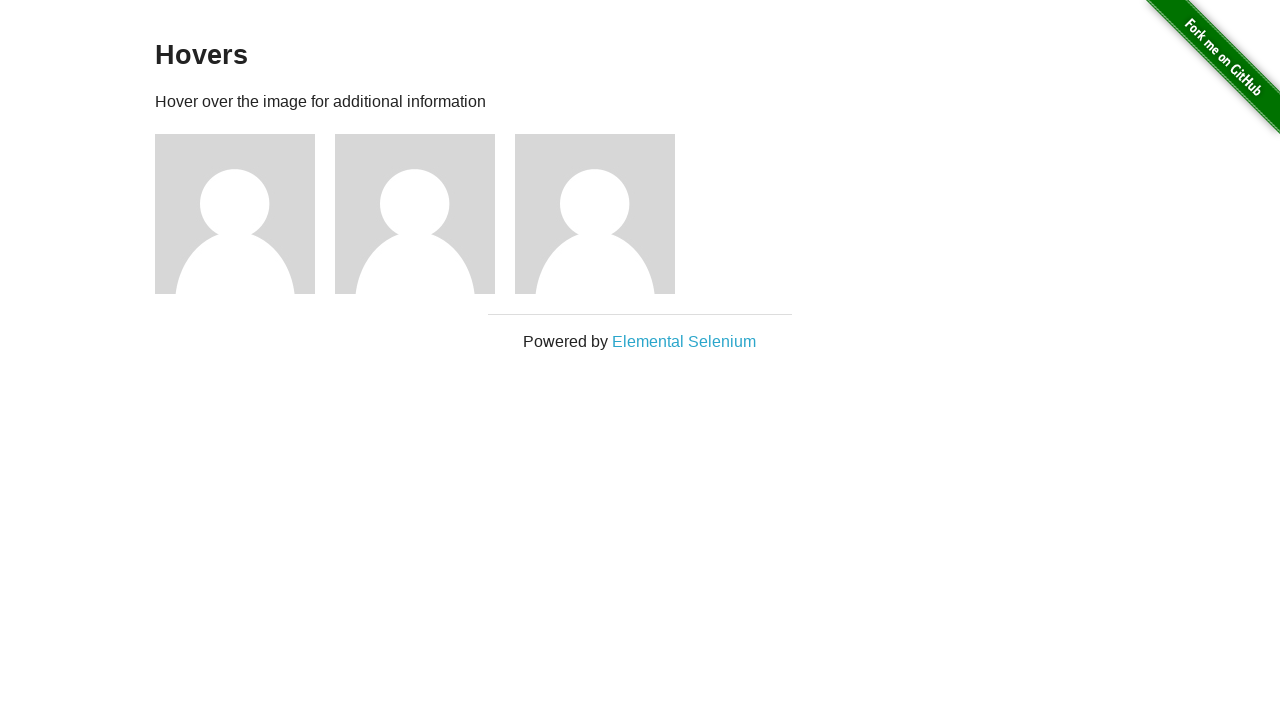

Waited for figure elements to load
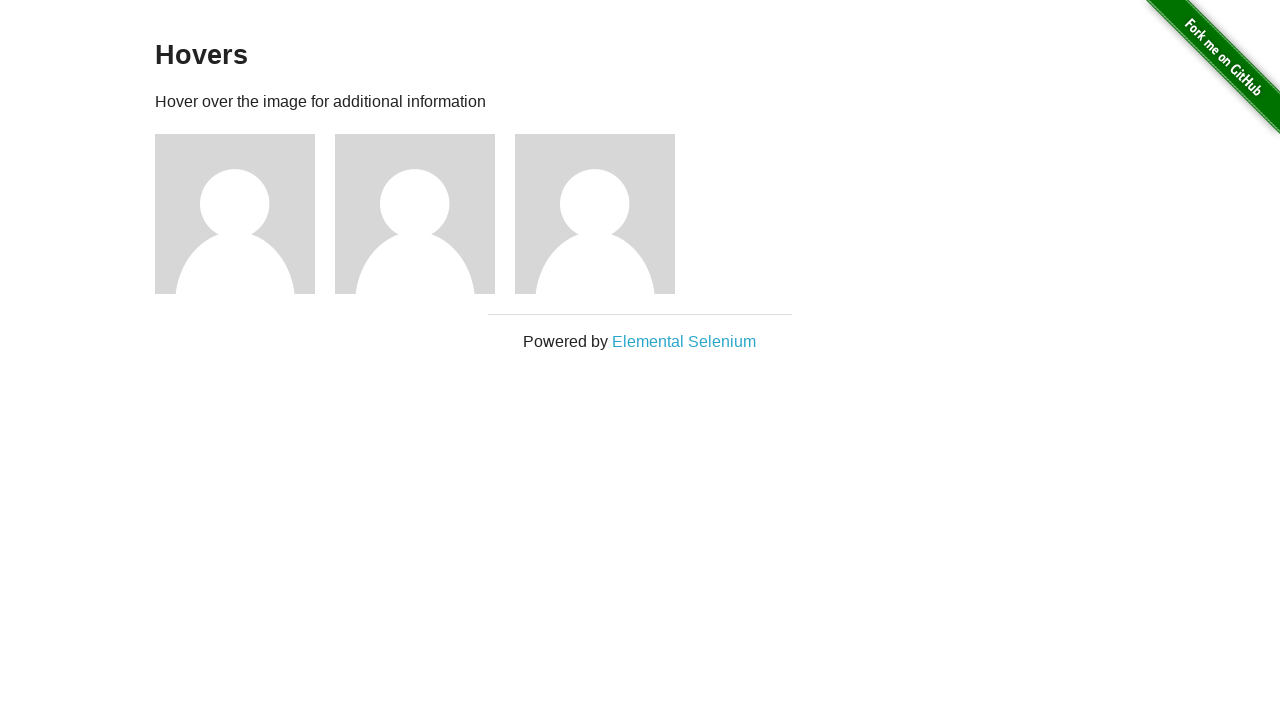

Located all figure elements on the page
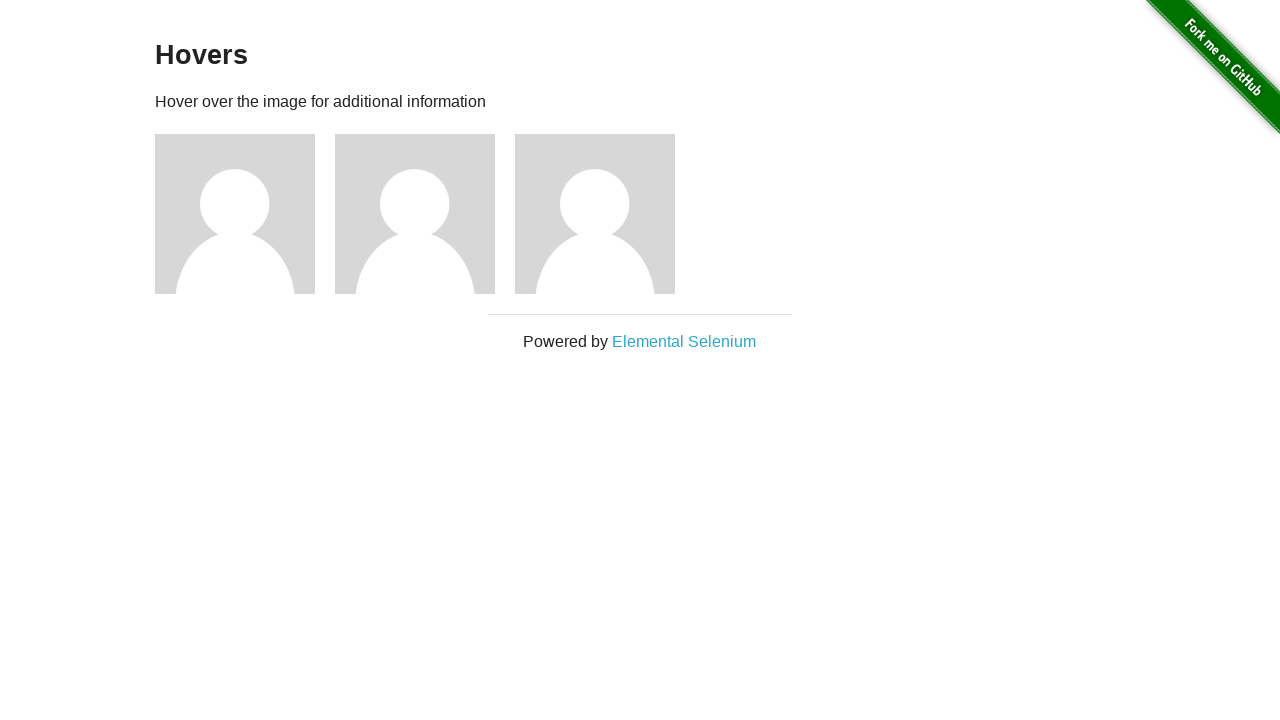

Hovered over the first figure element to reveal hidden content at (245, 214) on .figure >> nth=0
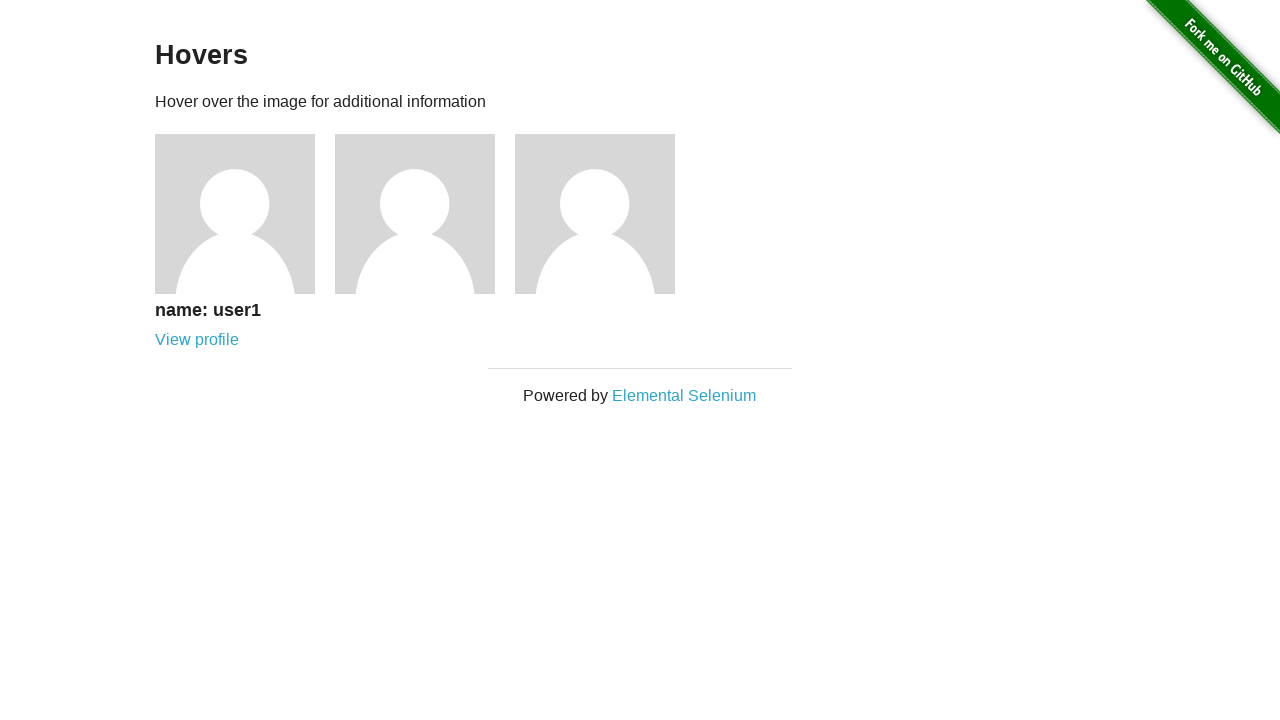

Clicked on the revealed user 1 link at (197, 340) on [href='/users/1']
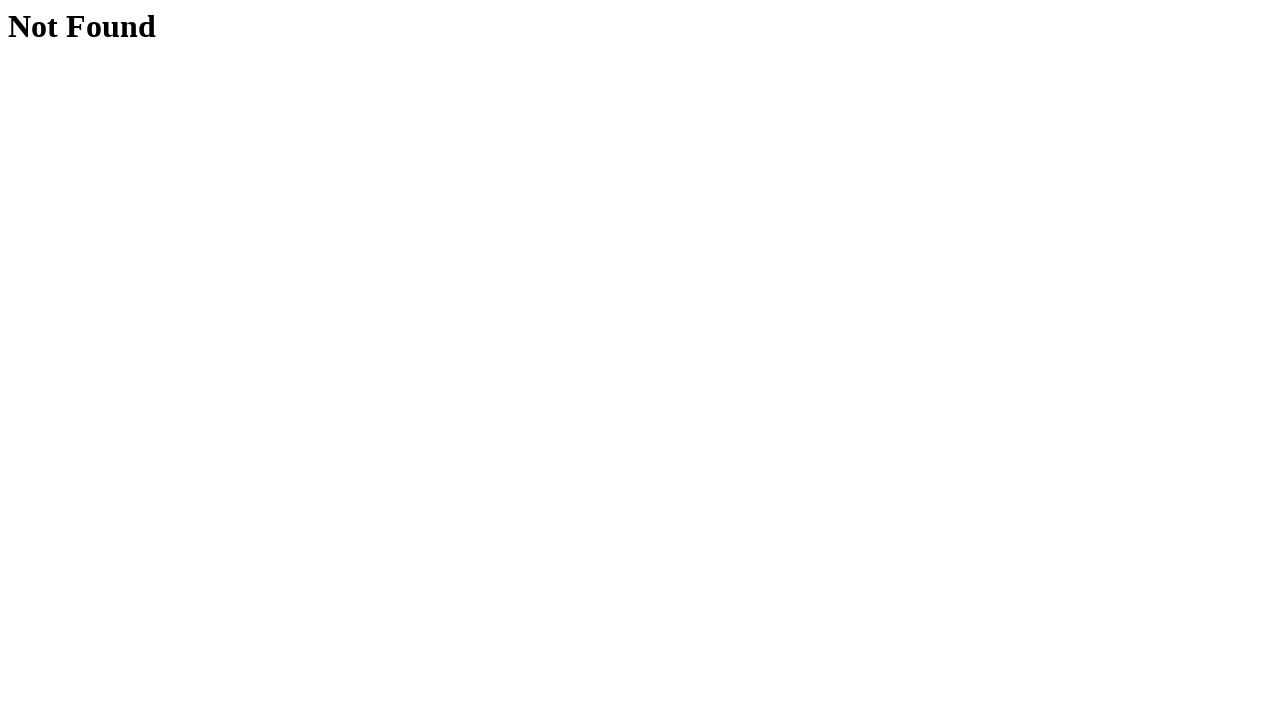

Navigated back to the hovers page
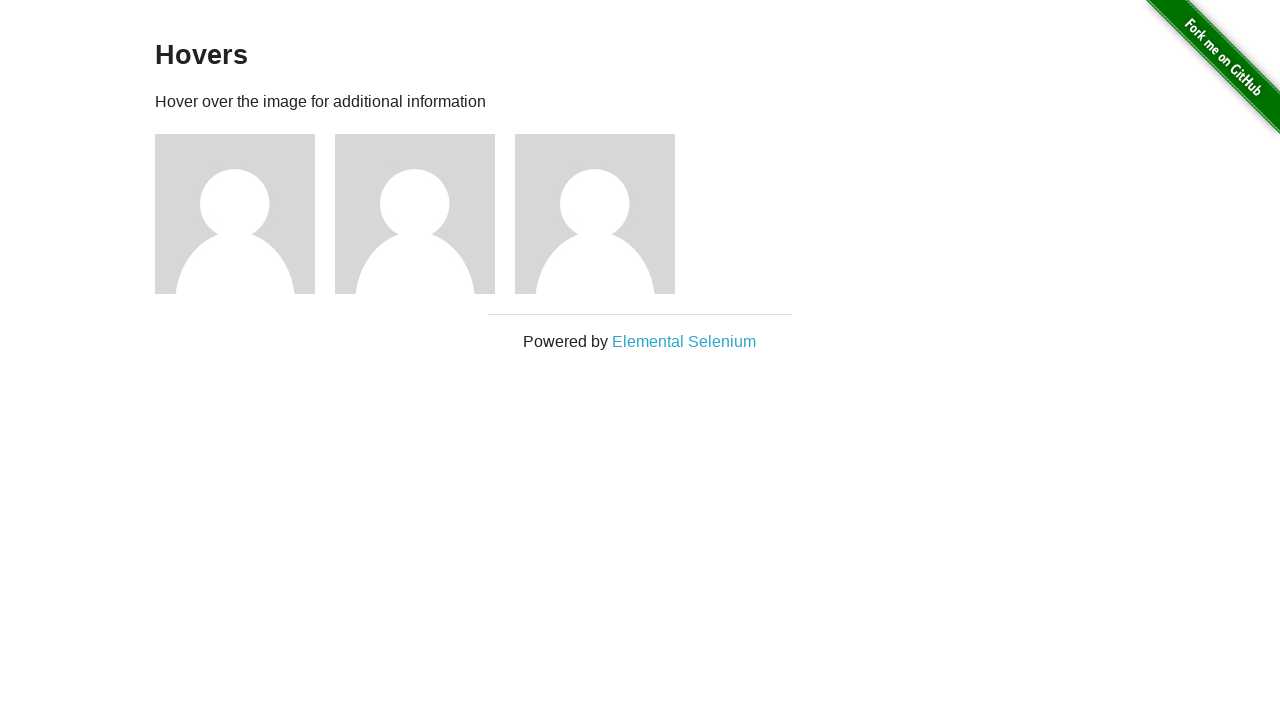

Waited for figure elements to load again
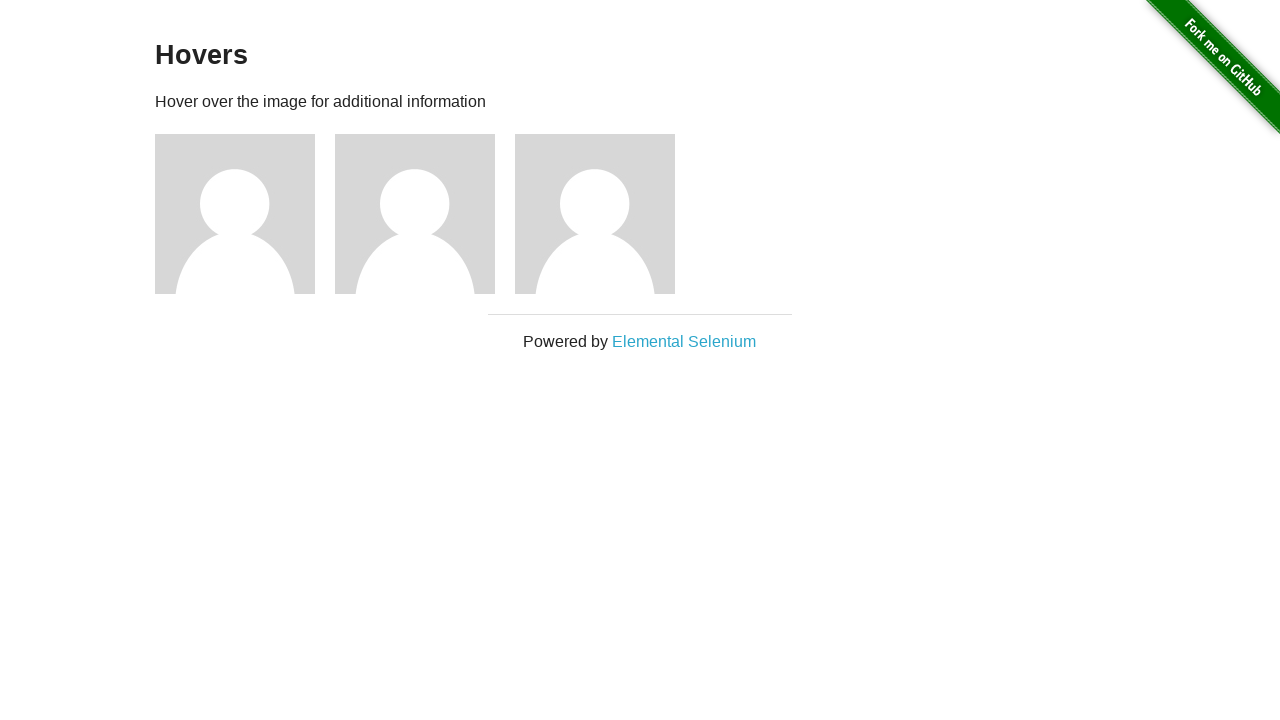

Re-located all figure elements on the page
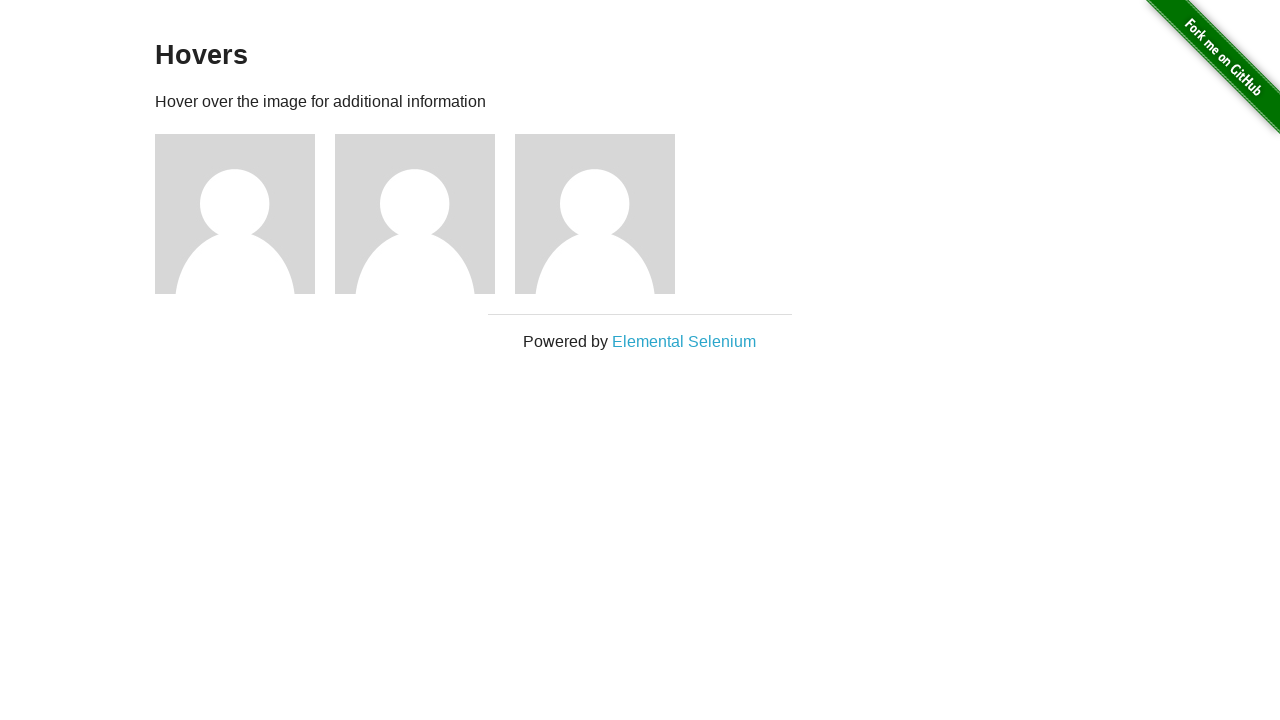

Hovered over the second figure element to reveal hidden content at (425, 214) on .figure >> nth=1
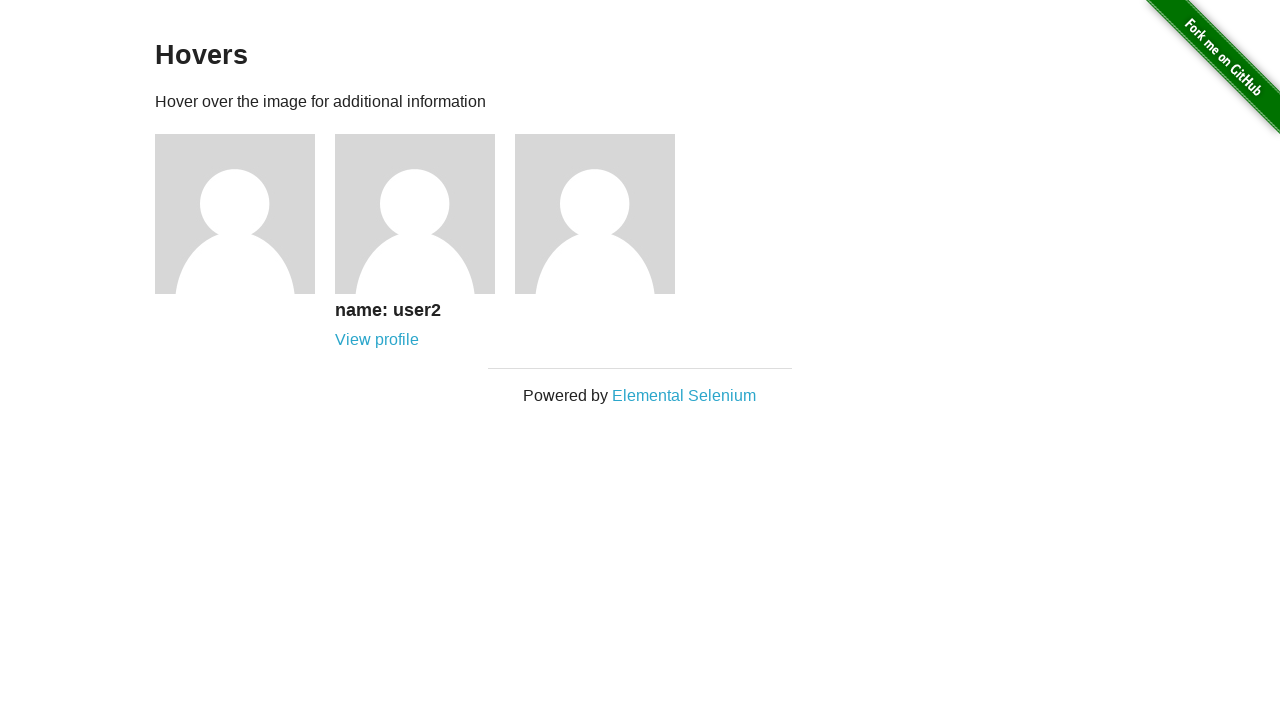

Hovered over the third figure element to reveal hidden content at (605, 214) on .figure >> nth=2
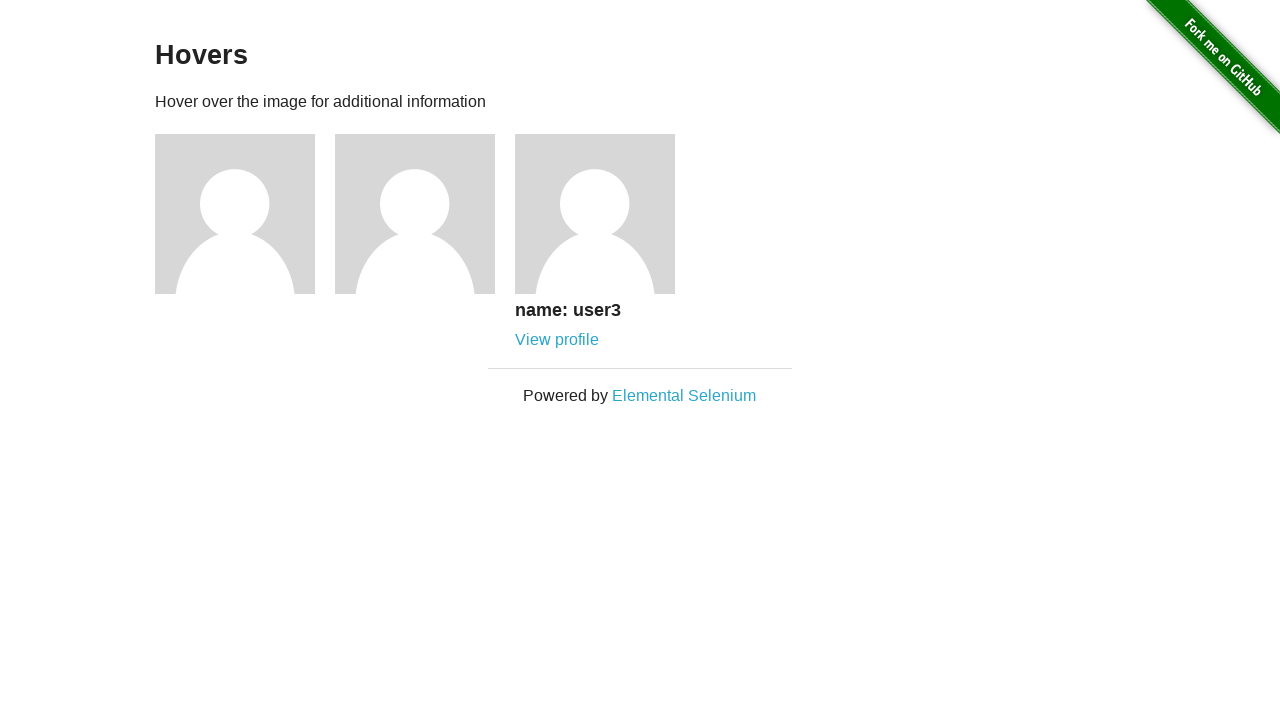

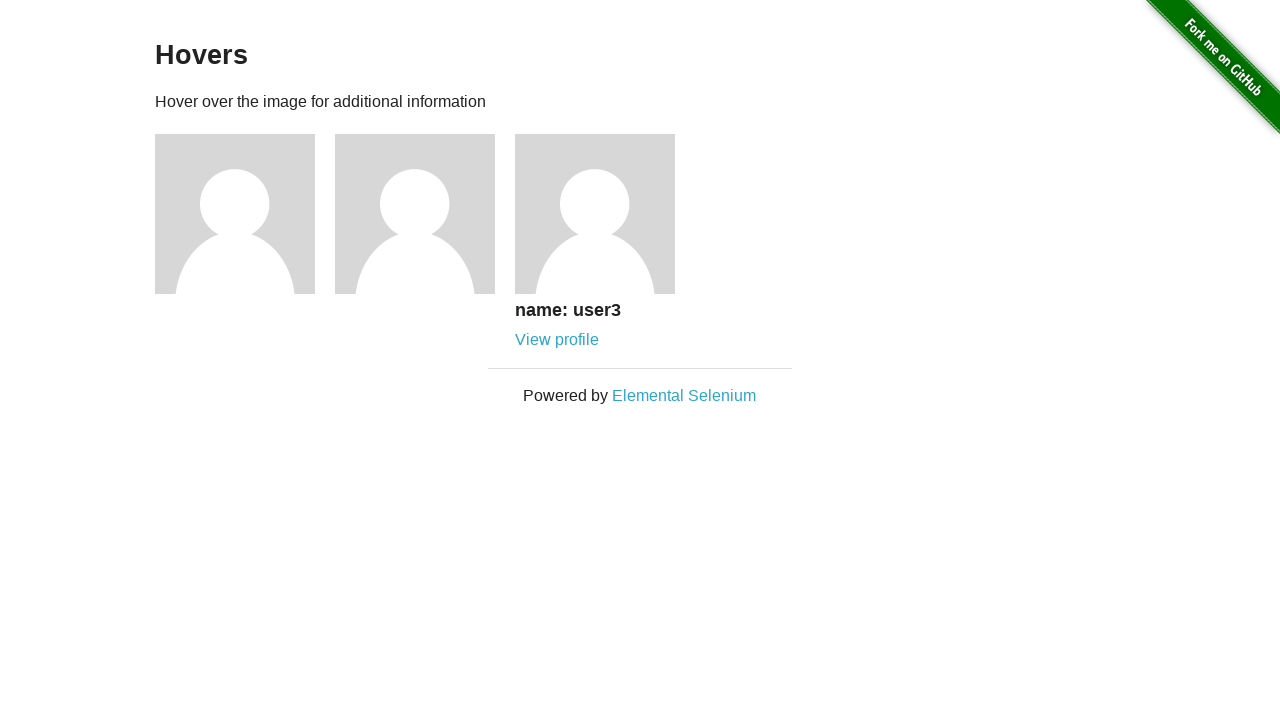